Navigates to Dropdown Menu page and verifies the URL and title

Starting URL: https://bonigarcia.dev/selenium-webdriver-java/

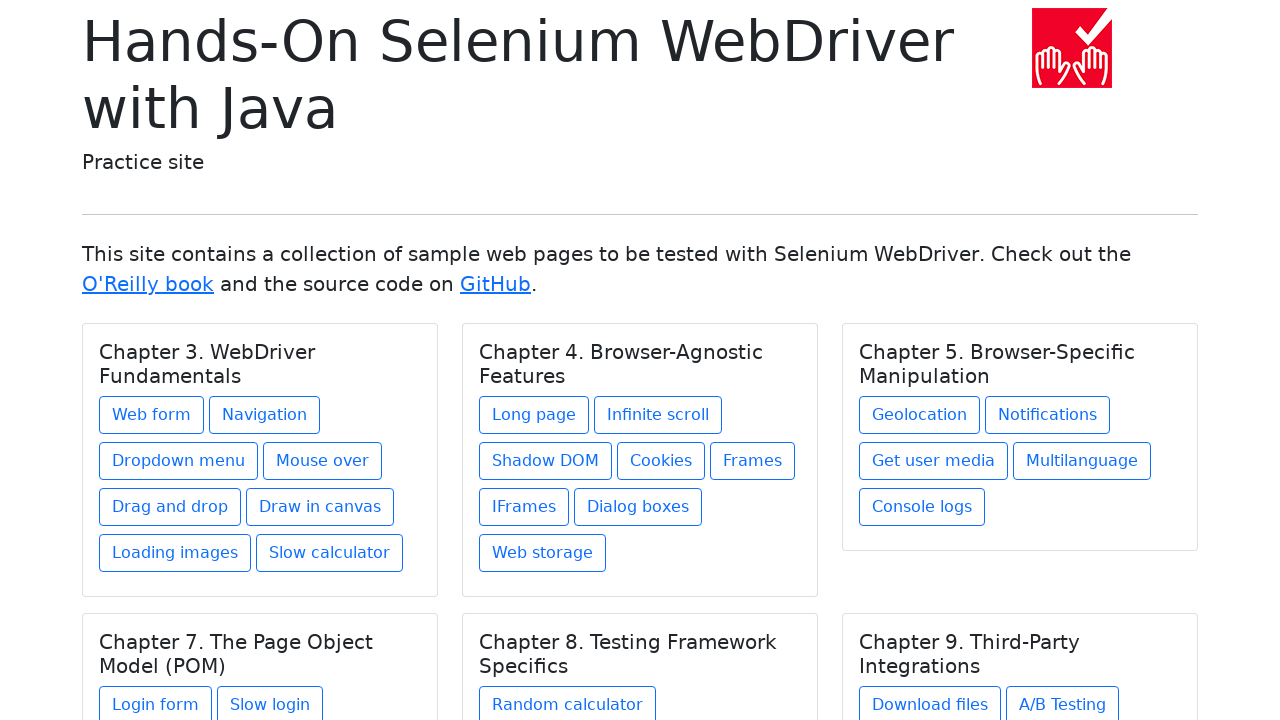

Clicked on Dropdown Menu link in Chapter 3 at (178, 461) on xpath=//h5[text() = 'Chapter 3. WebDriver Fundamentals']/../a[contains(@href, 'd
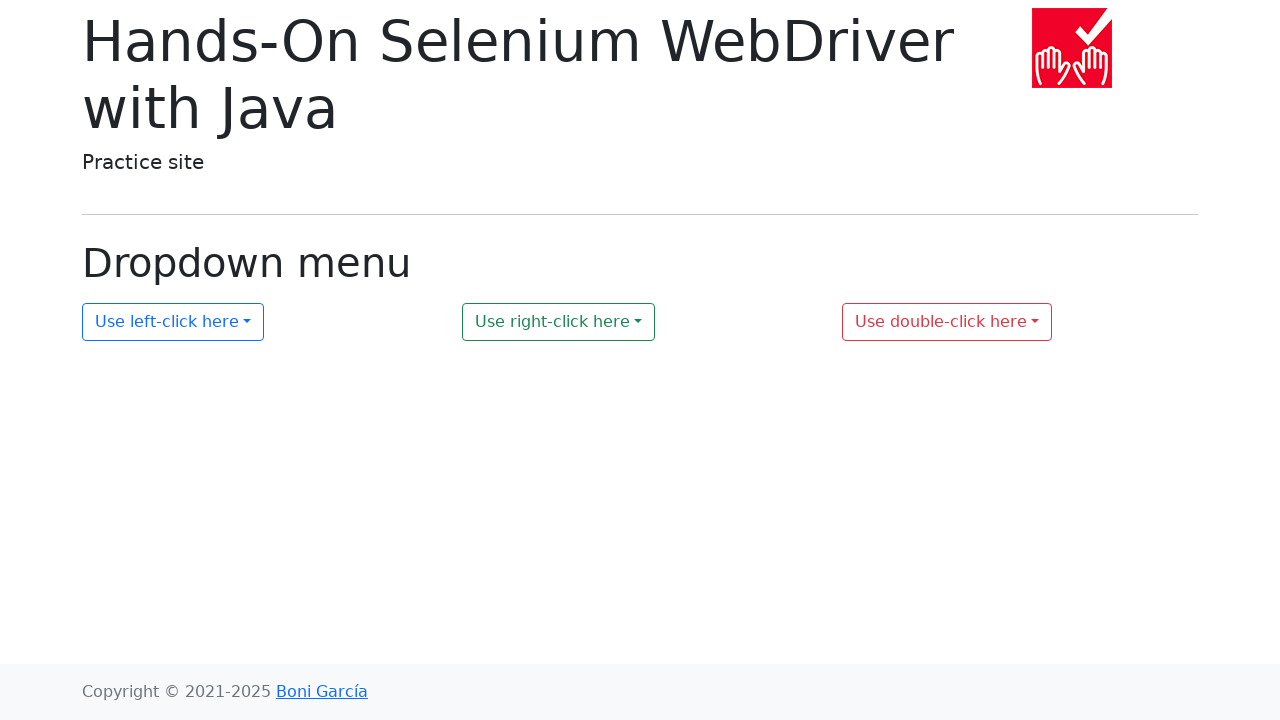

Dropdown Menu page loaded - heading element appeared
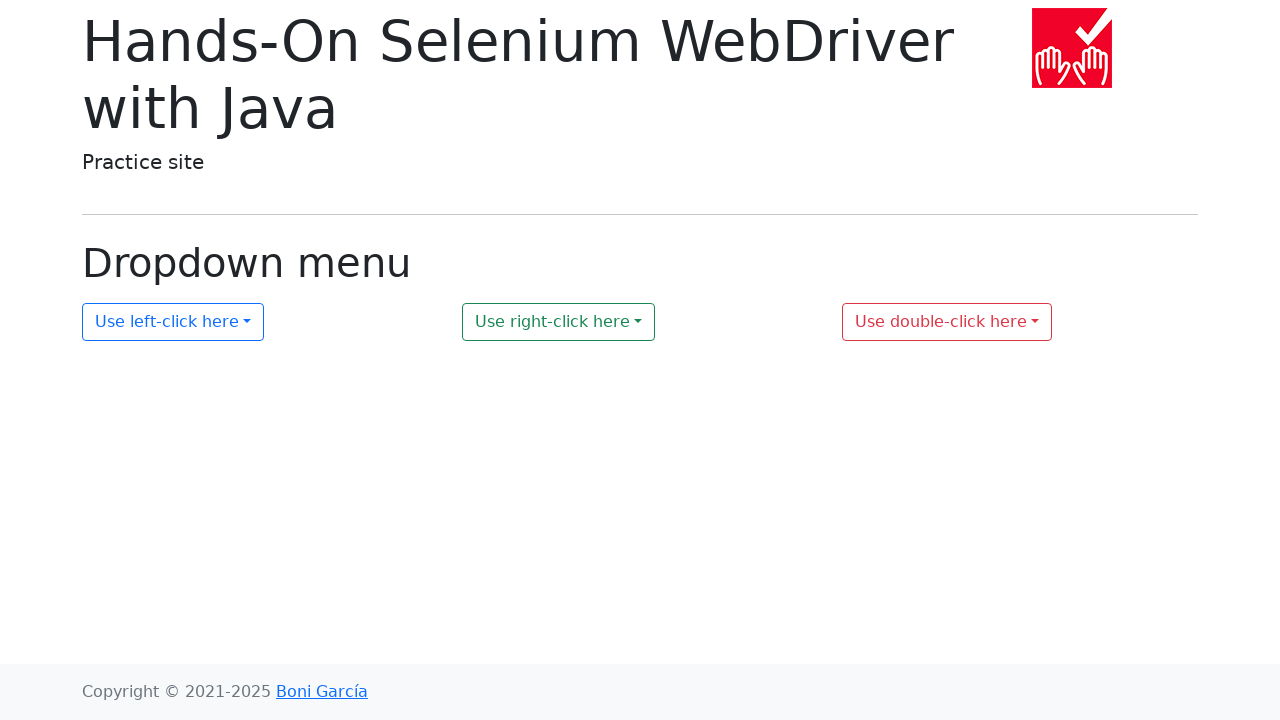

Verified page title contains 'Dropdown menu'
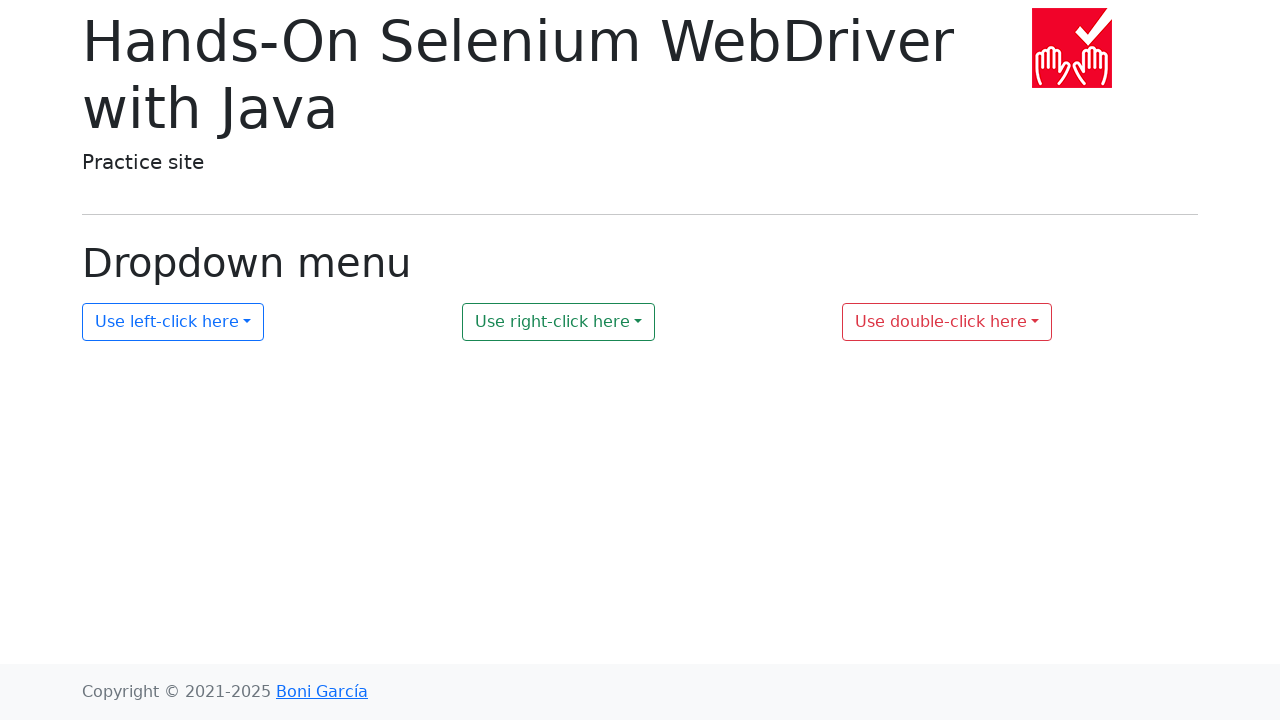

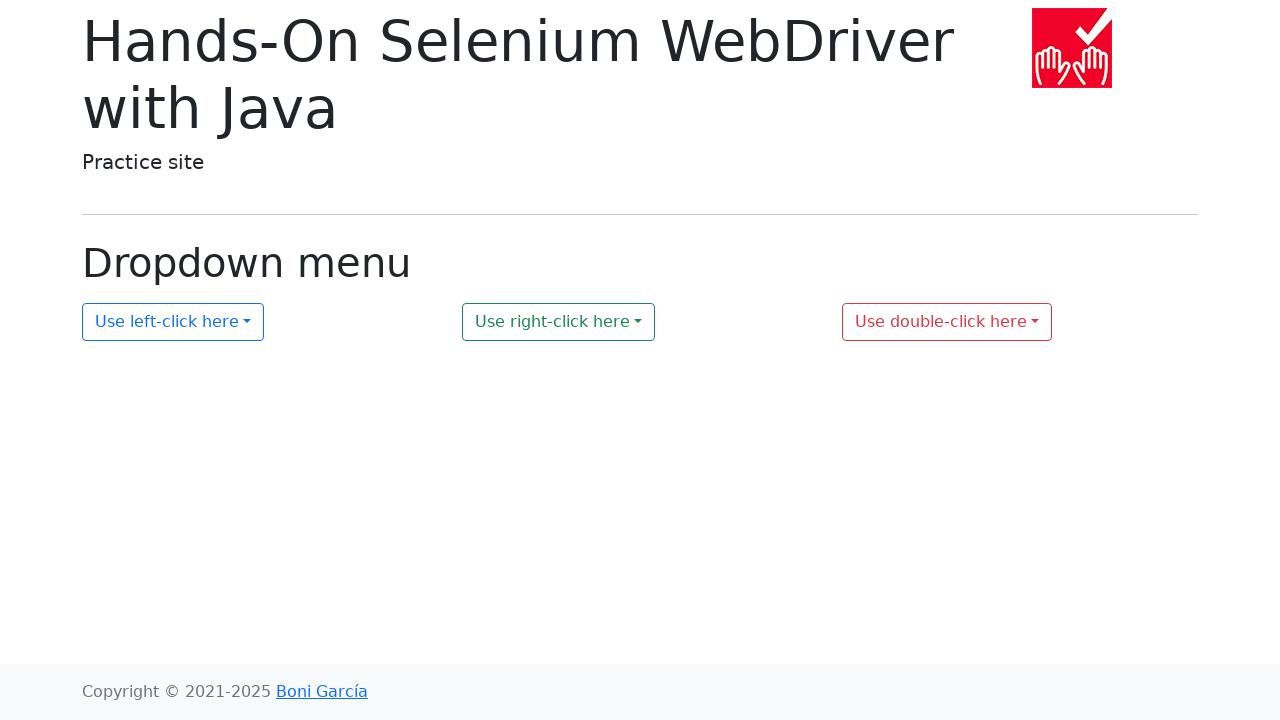